Navigates to a practice page and interacts with elements inside a shadow DOM

Starting URL: https://selectorshub.com/xpath-practice-page/

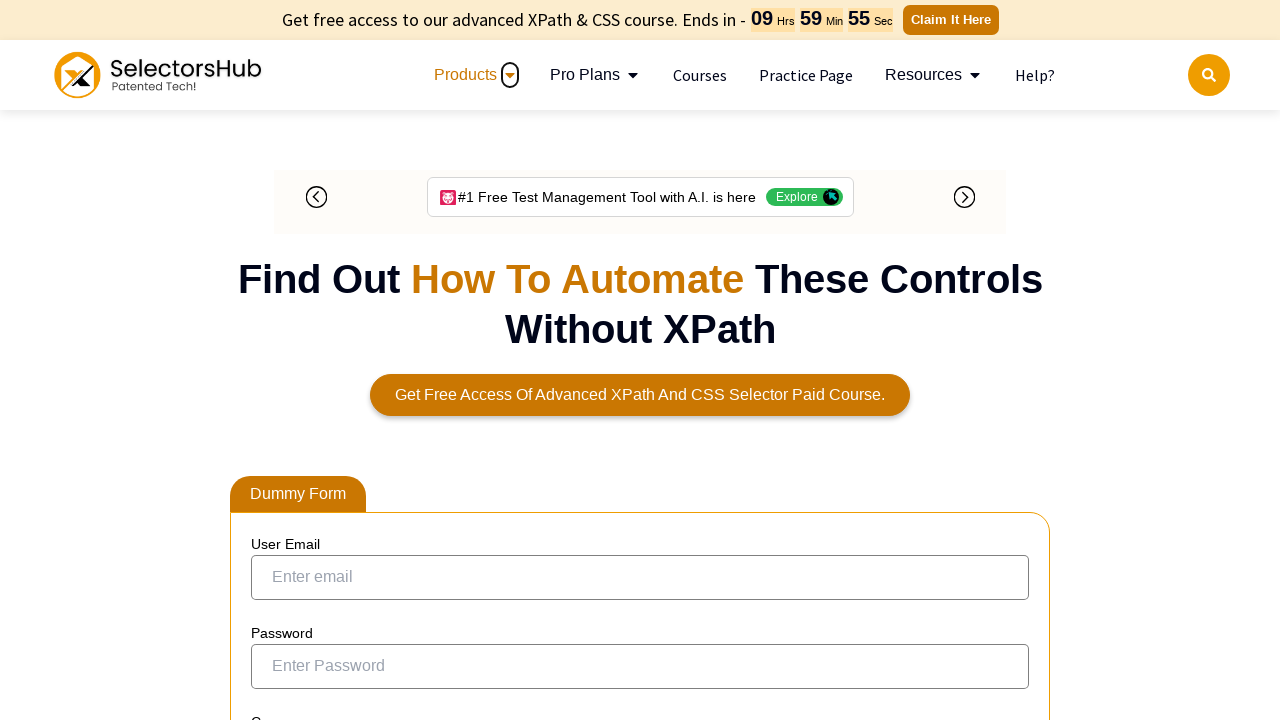

Waited 1 second for page to load
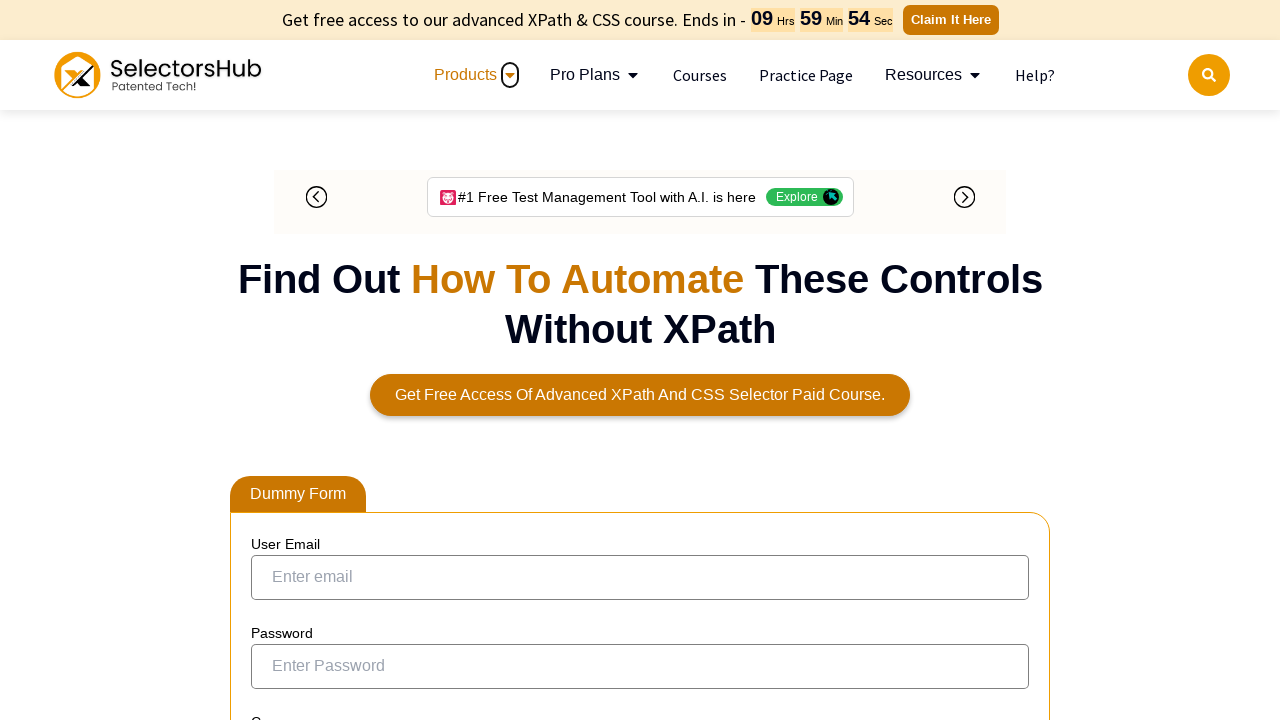

Located and clicked element '#concepts' inside shadow DOM of '#userName'
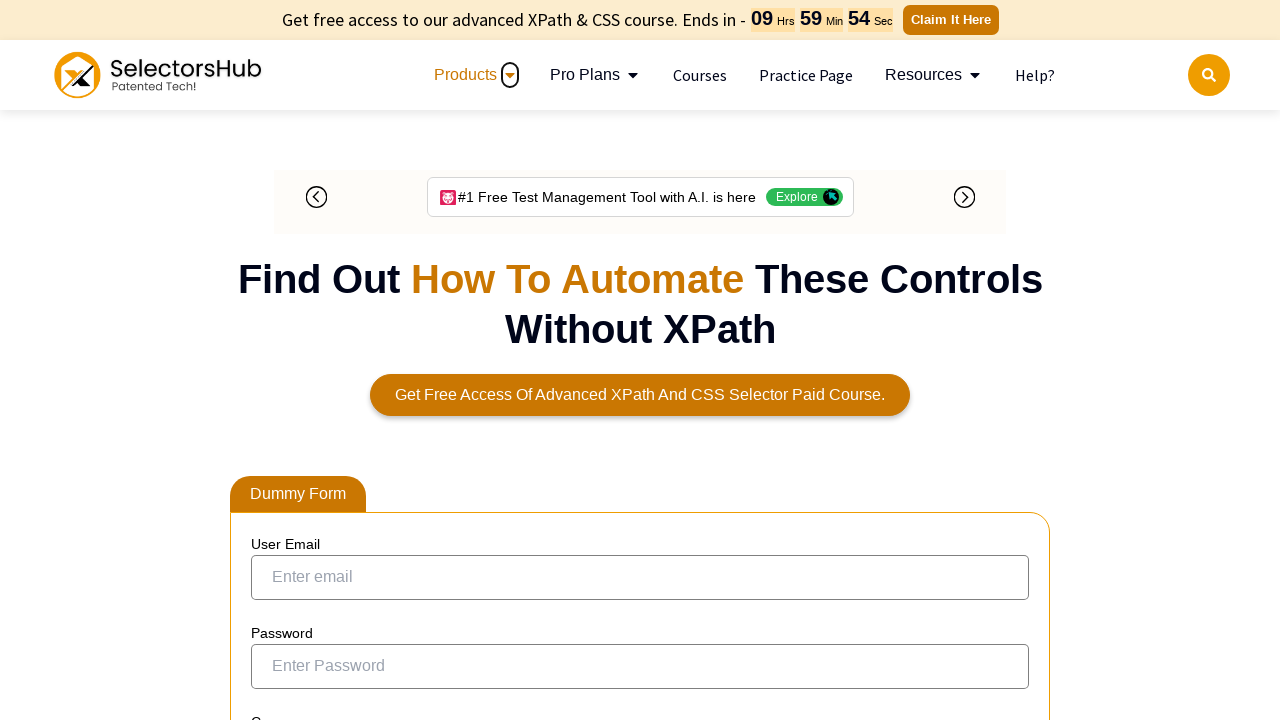

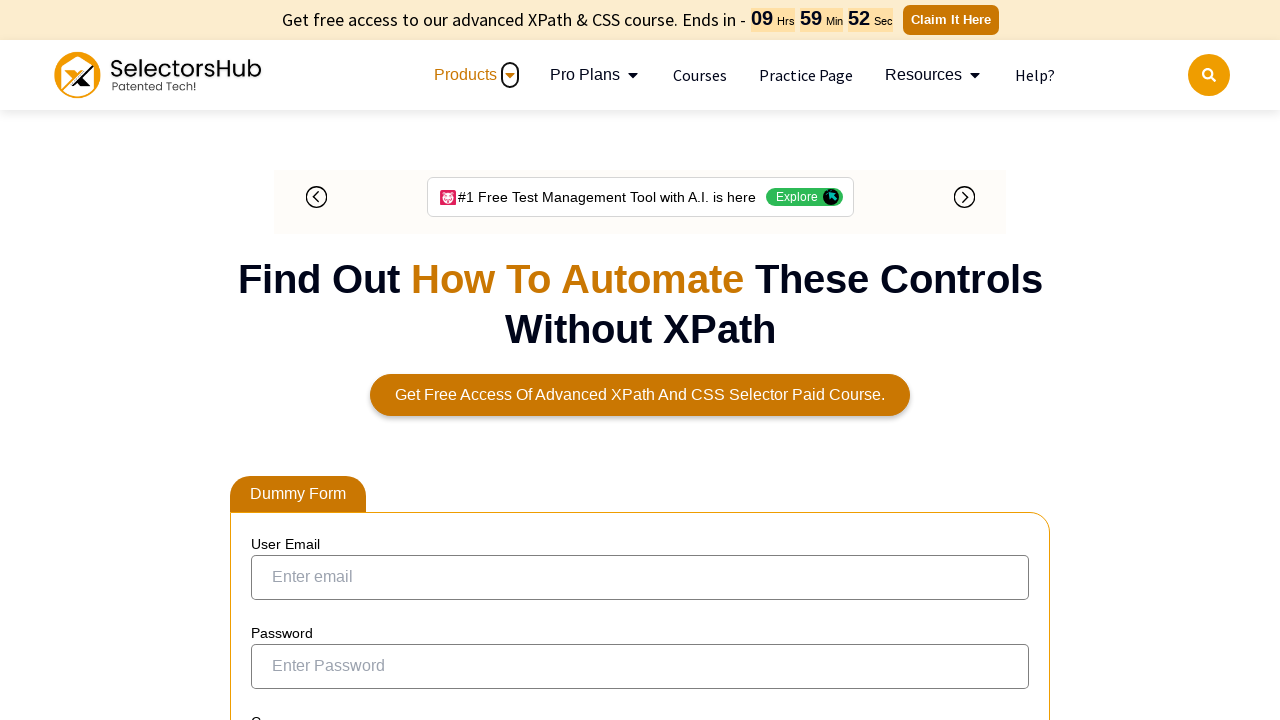